Navigates to Geolocation page and clicks button to get location

Starting URL: https://the-internet.herokuapp.com/

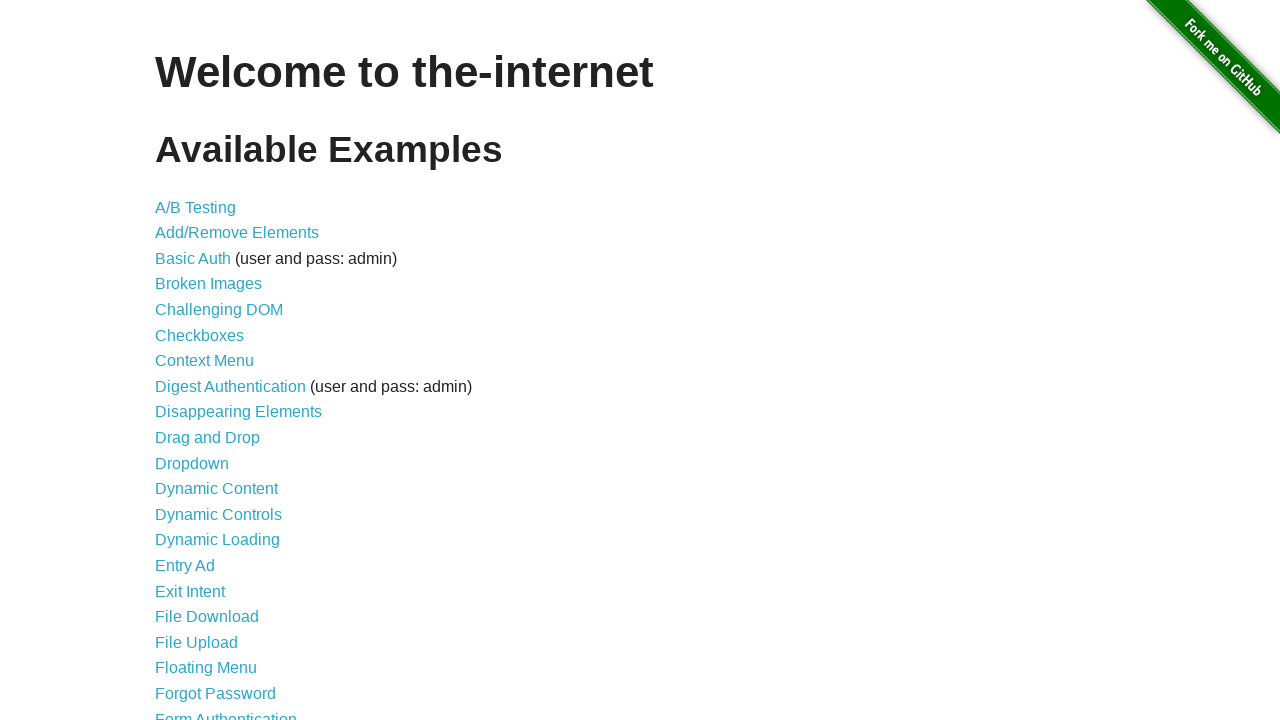

Clicked on Geolocation link at (198, 360) on a[href='/geolocation']
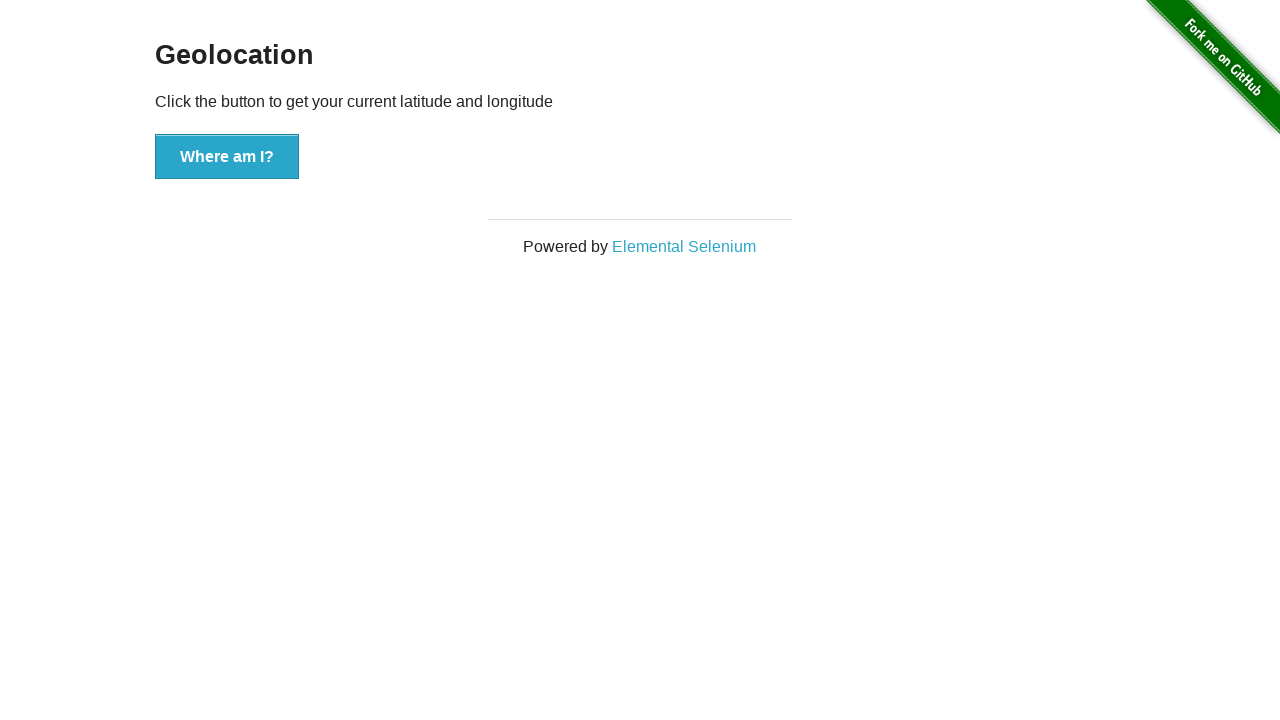

Clicked 'Where am I' button to get location at (227, 157) on xpath=//button[@onclick='getLocation()']
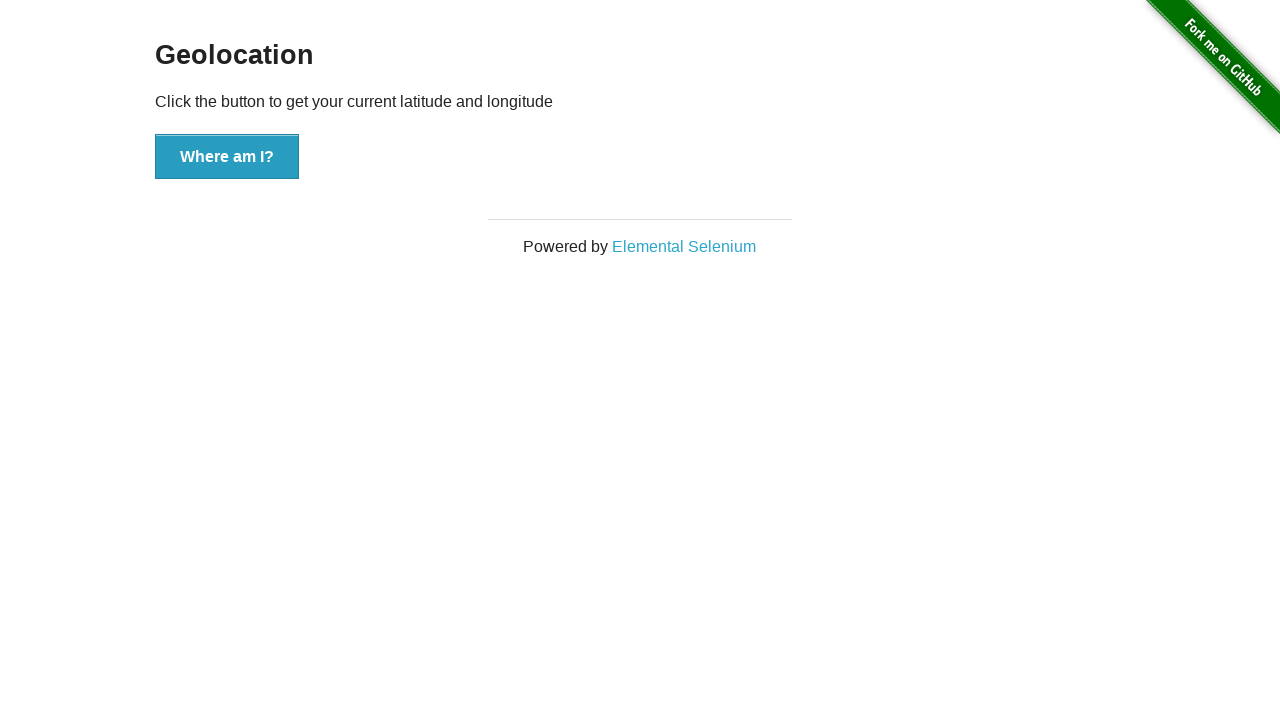

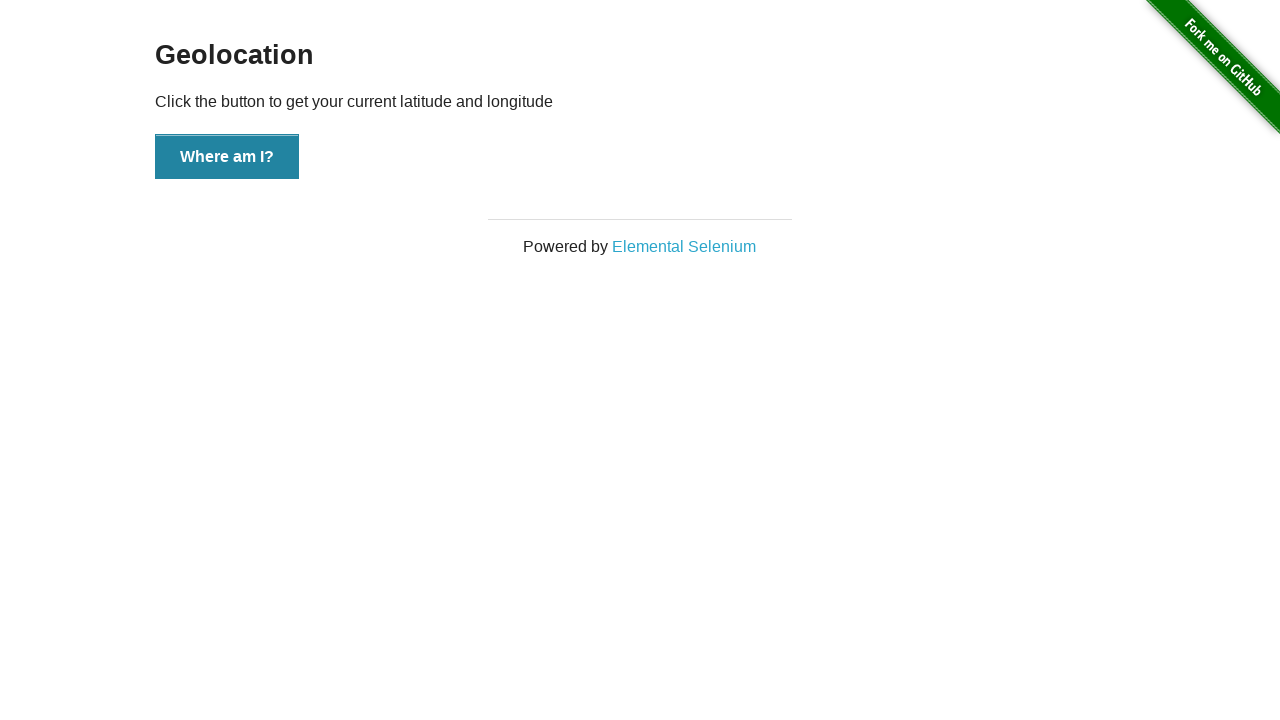